Tests scroll into view by scrolling to the footer of the webpage

Starting URL: http://omayo.blogspot.com

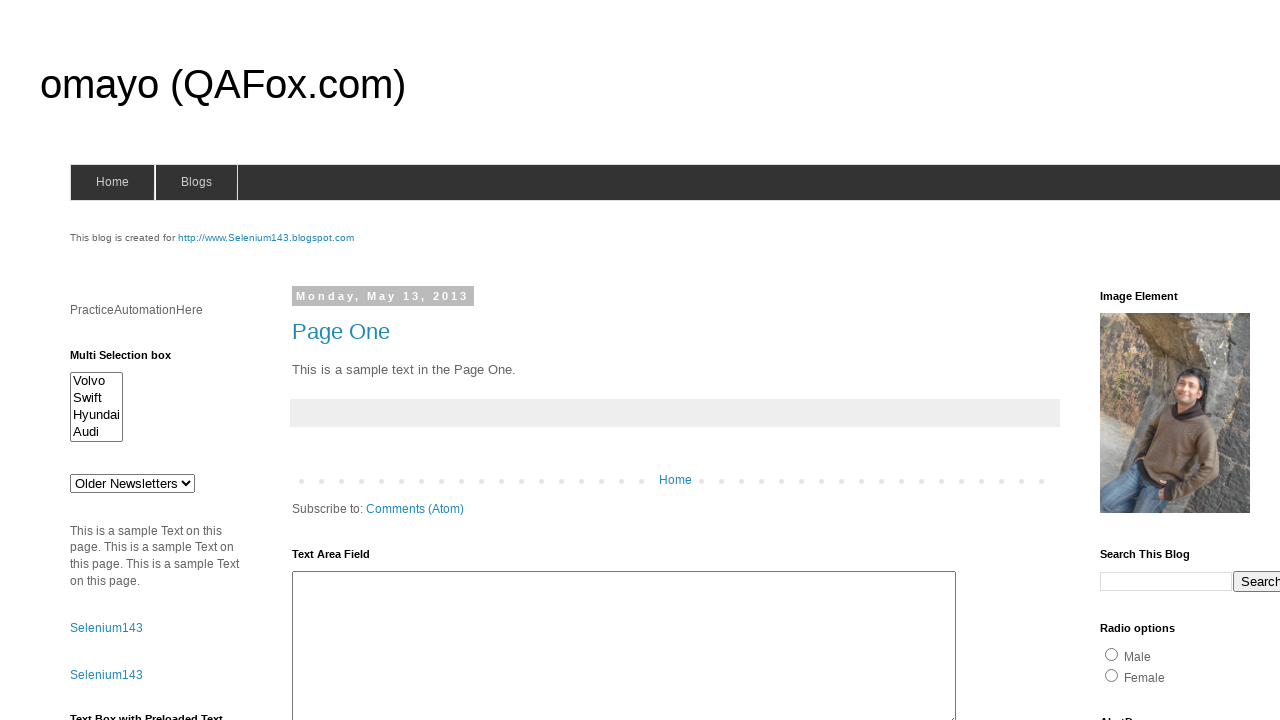

Scrolled to footer element using scroll_into_view_if_needed()
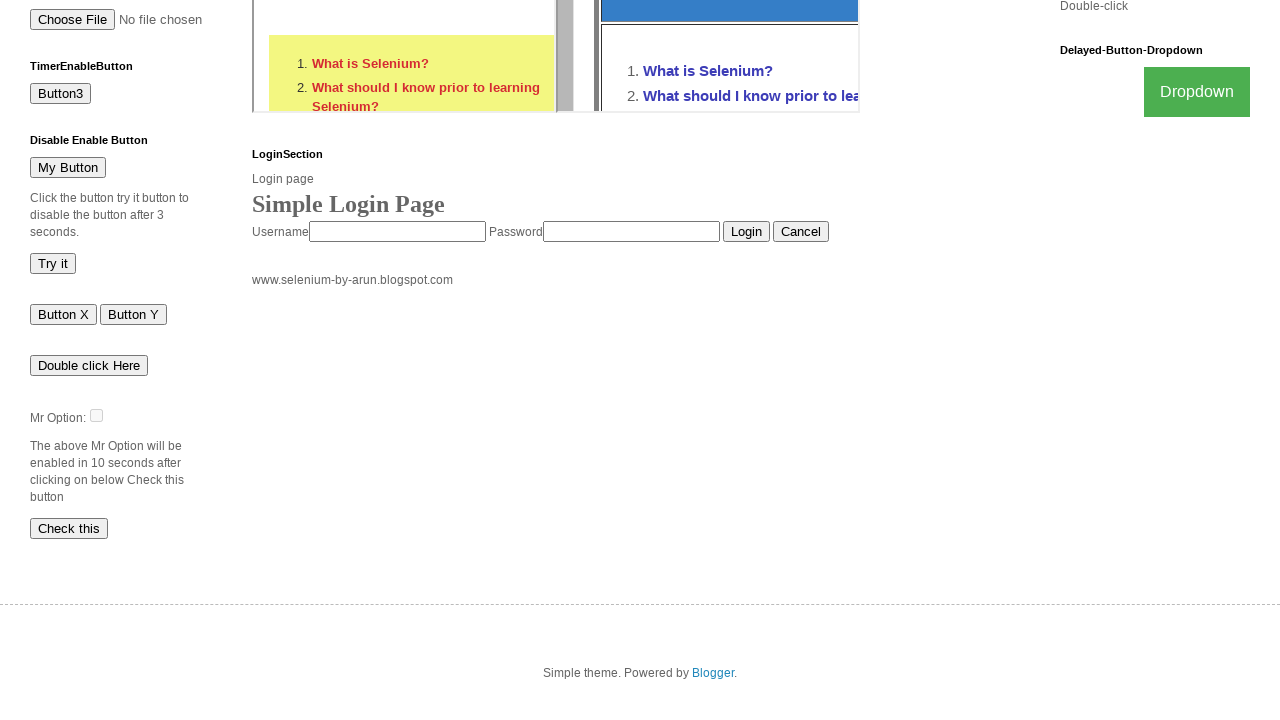

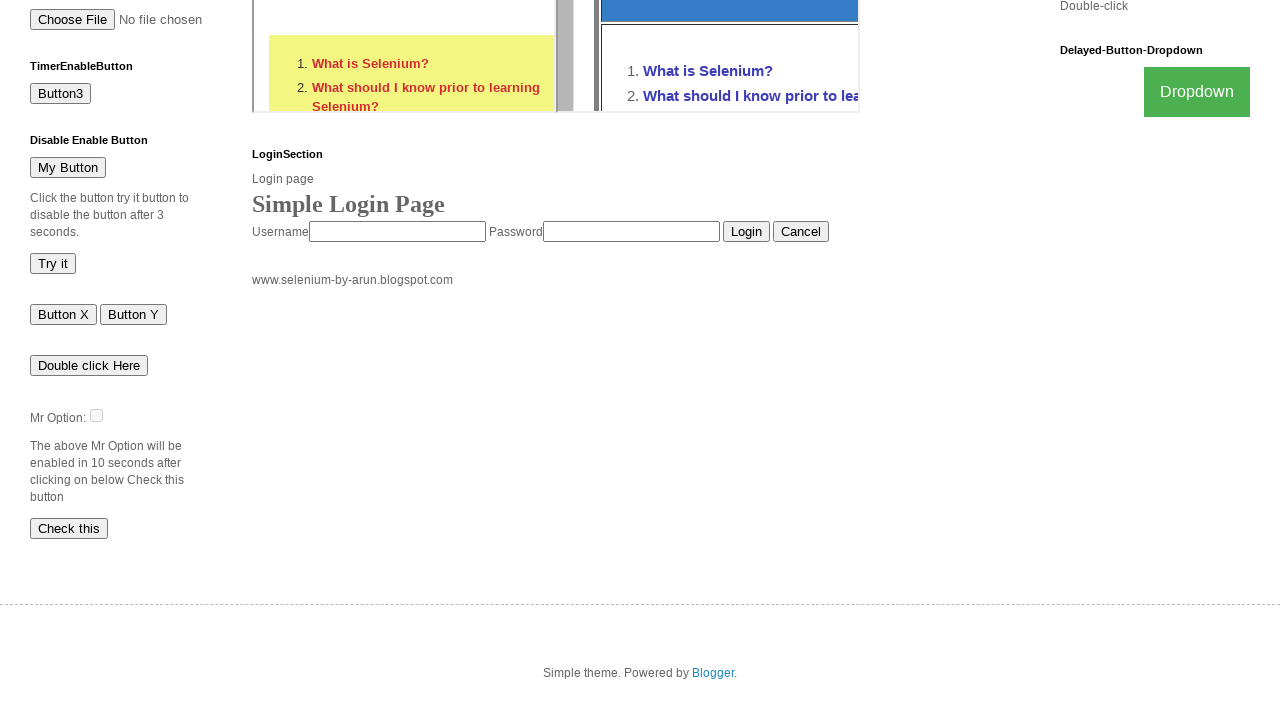